Tests custom checkbox and radio button interactions on W3Schools by unchecking the first checkbox, checking the second checkbox, and selecting the second radio button.

Starting URL: https://www.w3schools.com/howto/howto_css_custom_checkbox.asp

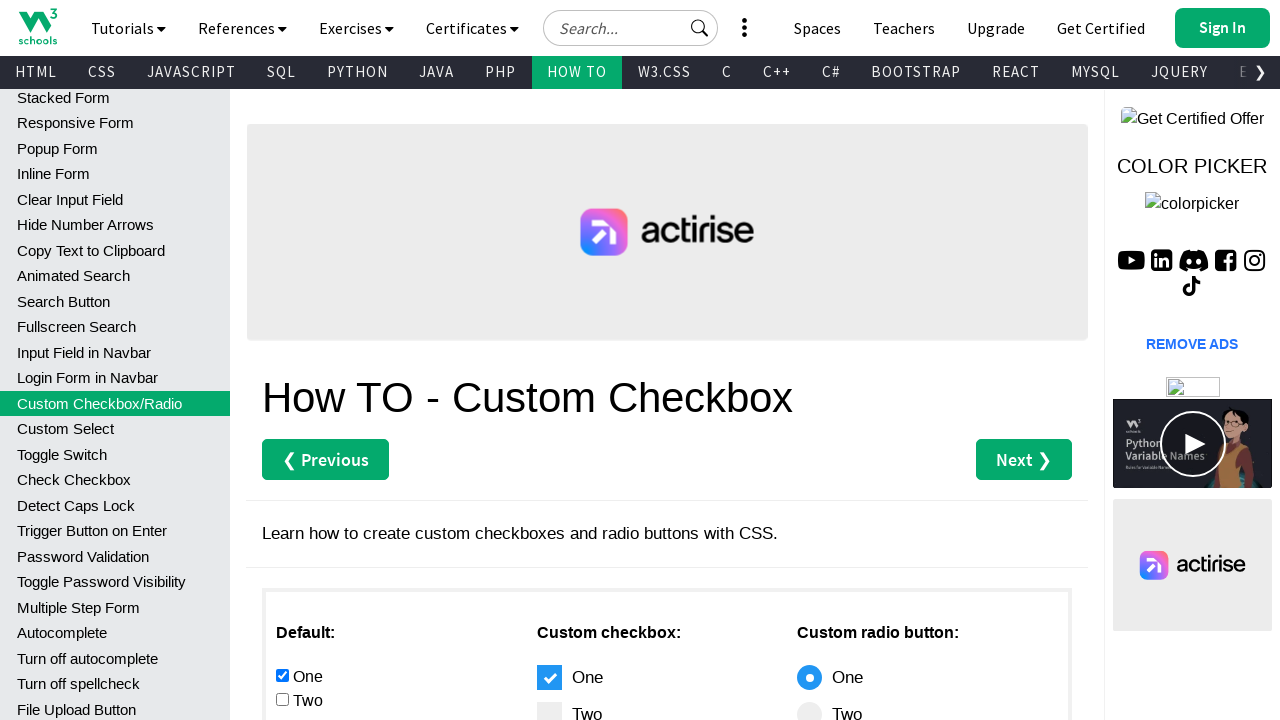

Waited for checkboxes to load on the page
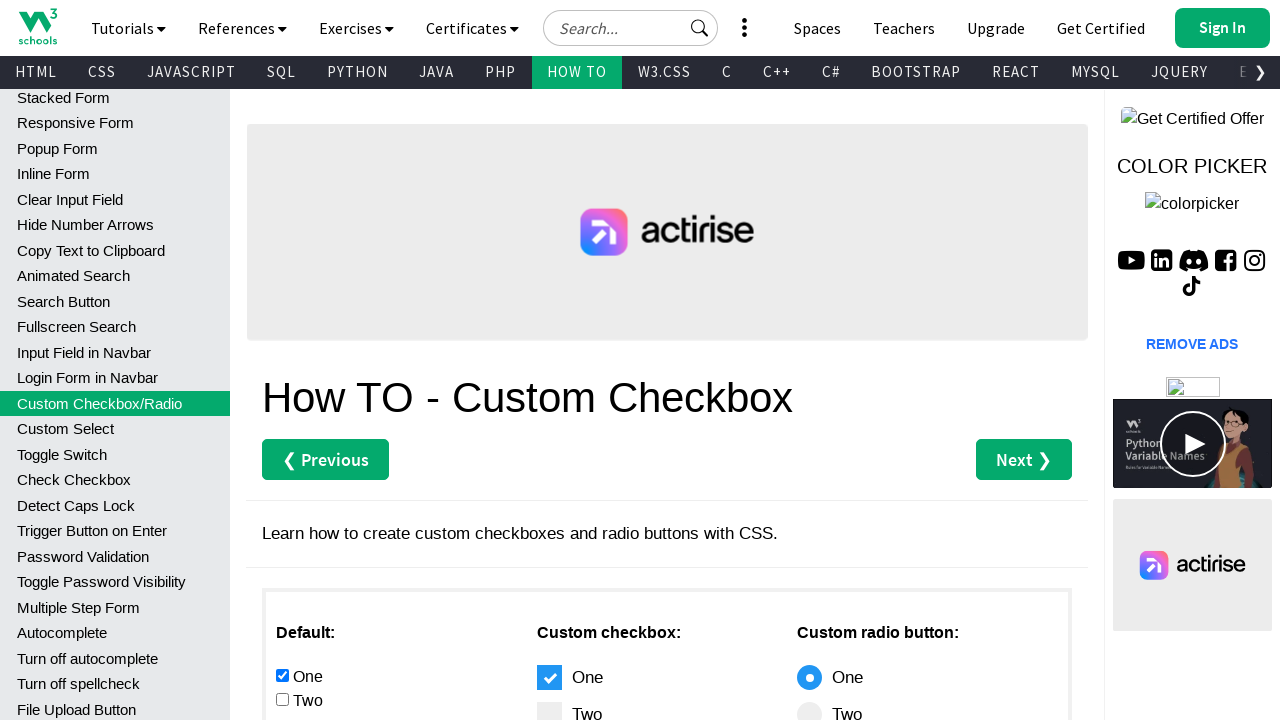

Located all checkbox elements on the page
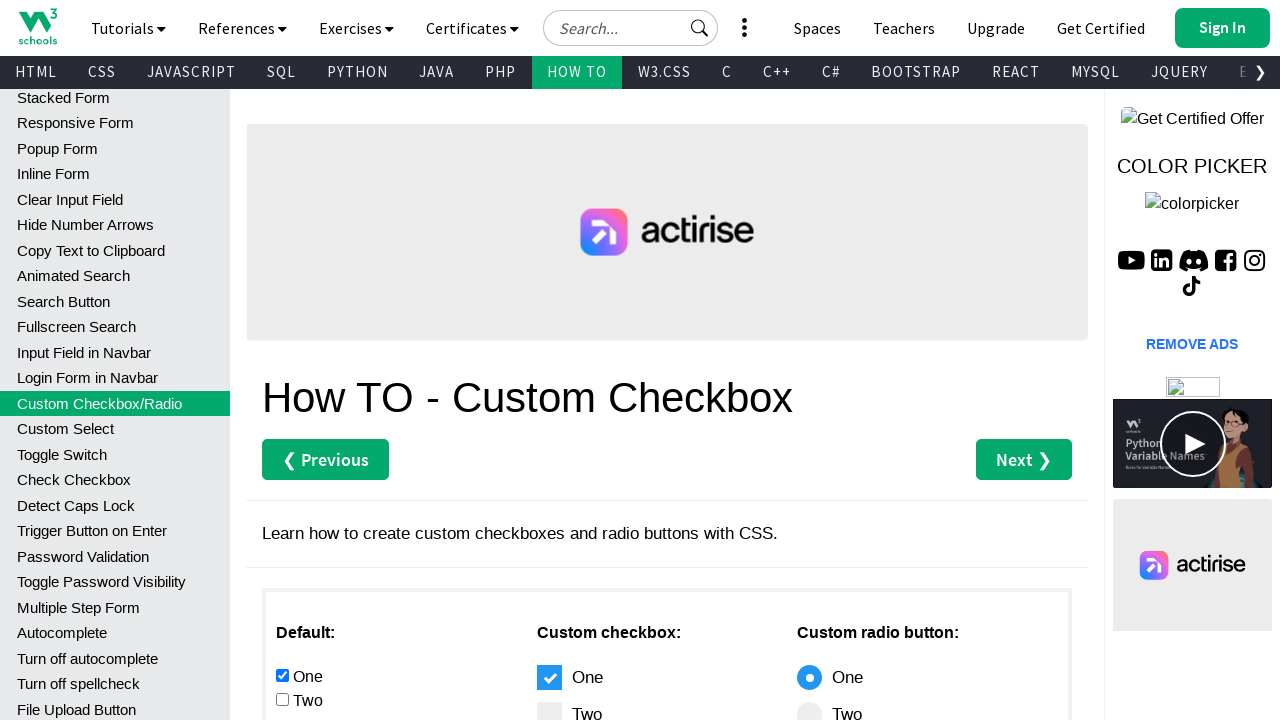

Unchecked the first checkbox at (282, 675) on #main div :nth-child(1) input[type="checkbox"] >> nth=0
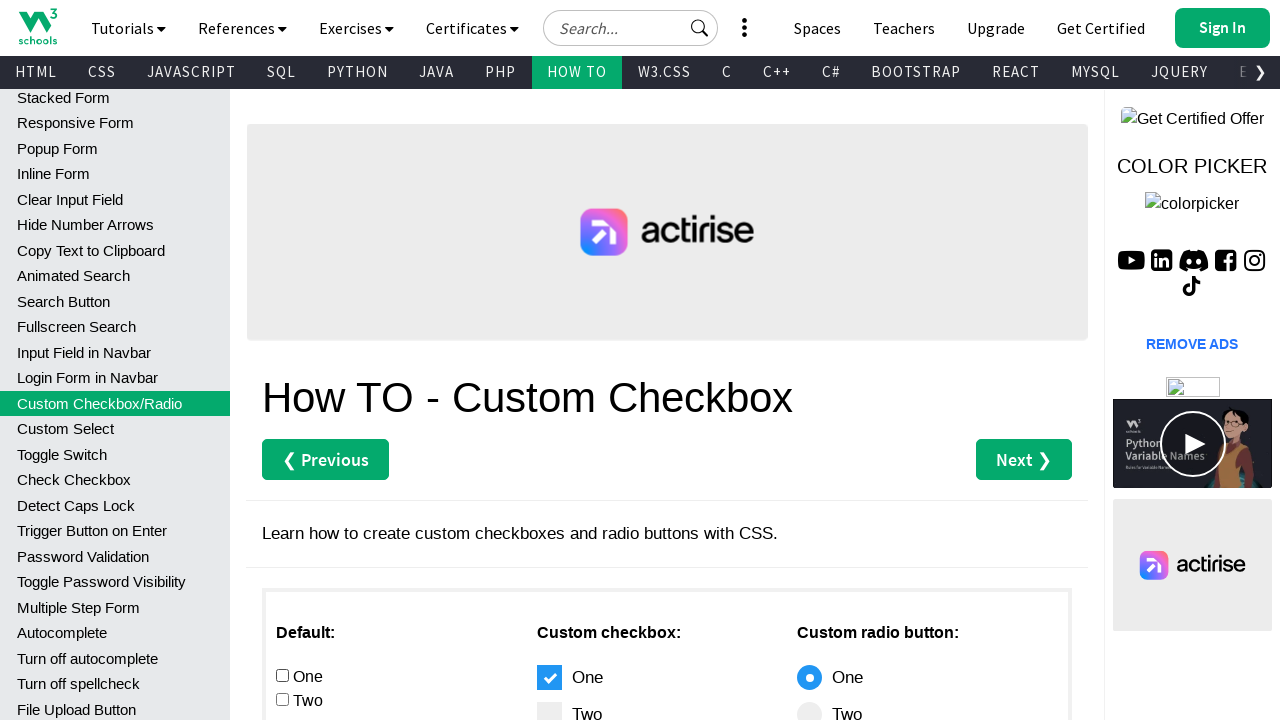

Checked the second checkbox at (282, 699) on #main div :nth-child(1) input[type="checkbox"] >> nth=1
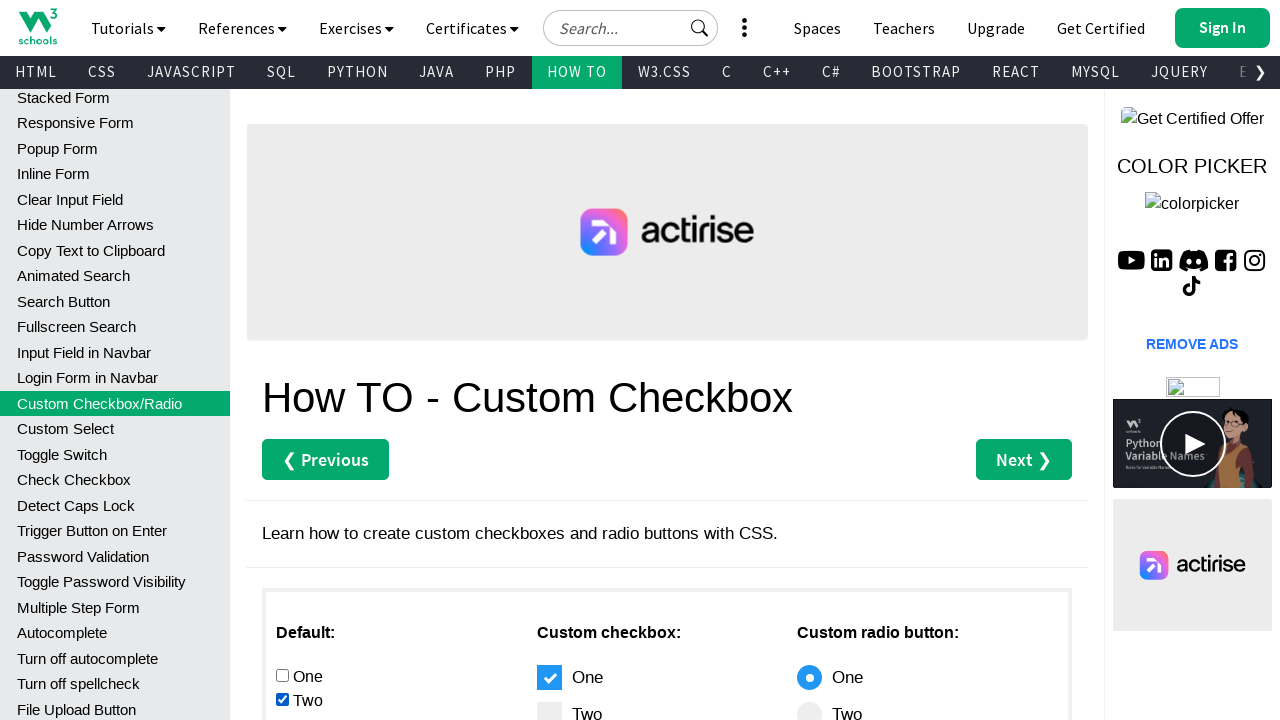

Located all radio button elements on the page
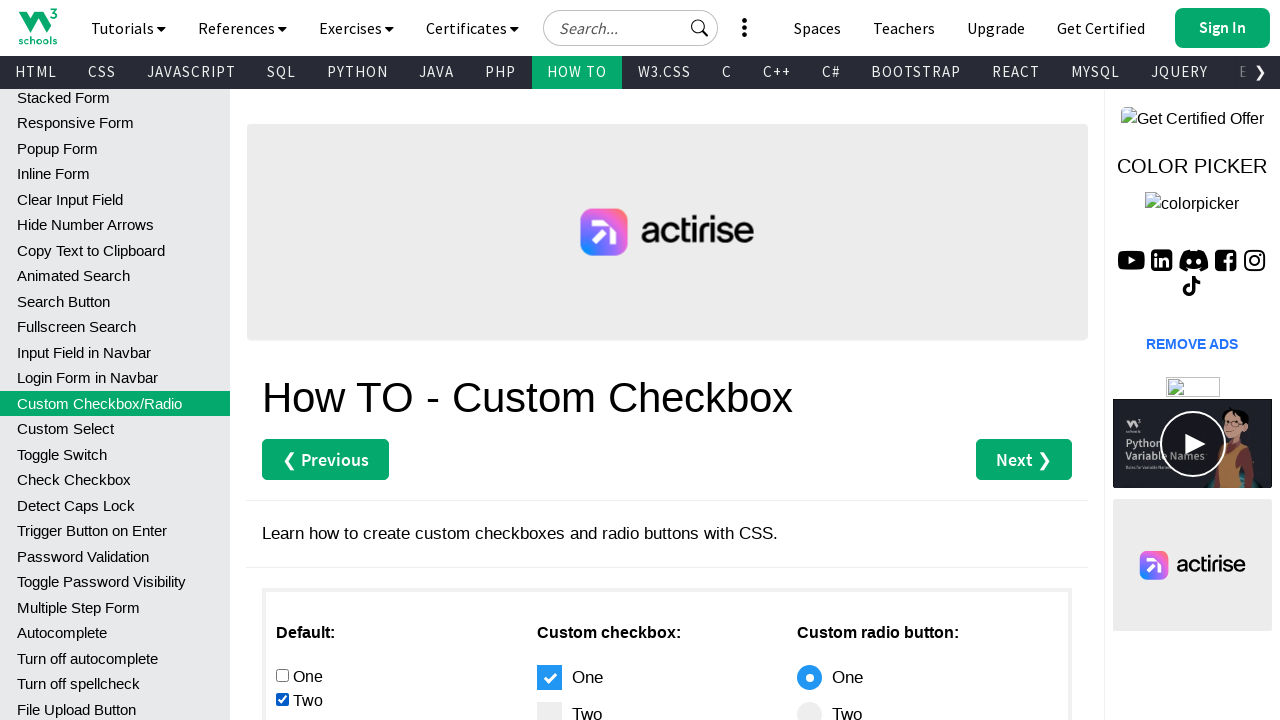

Selected the second radio button at (282, 360) on #main div :nth-child(1) input[type="radio"] >> nth=1
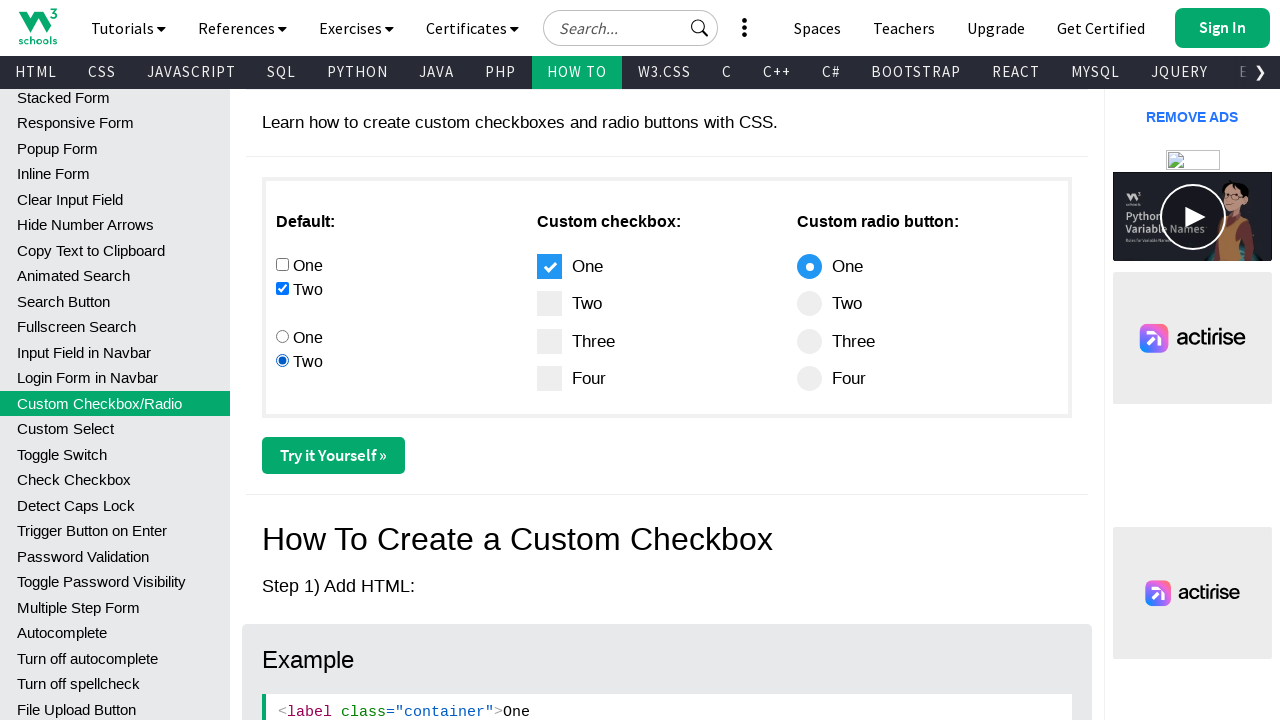

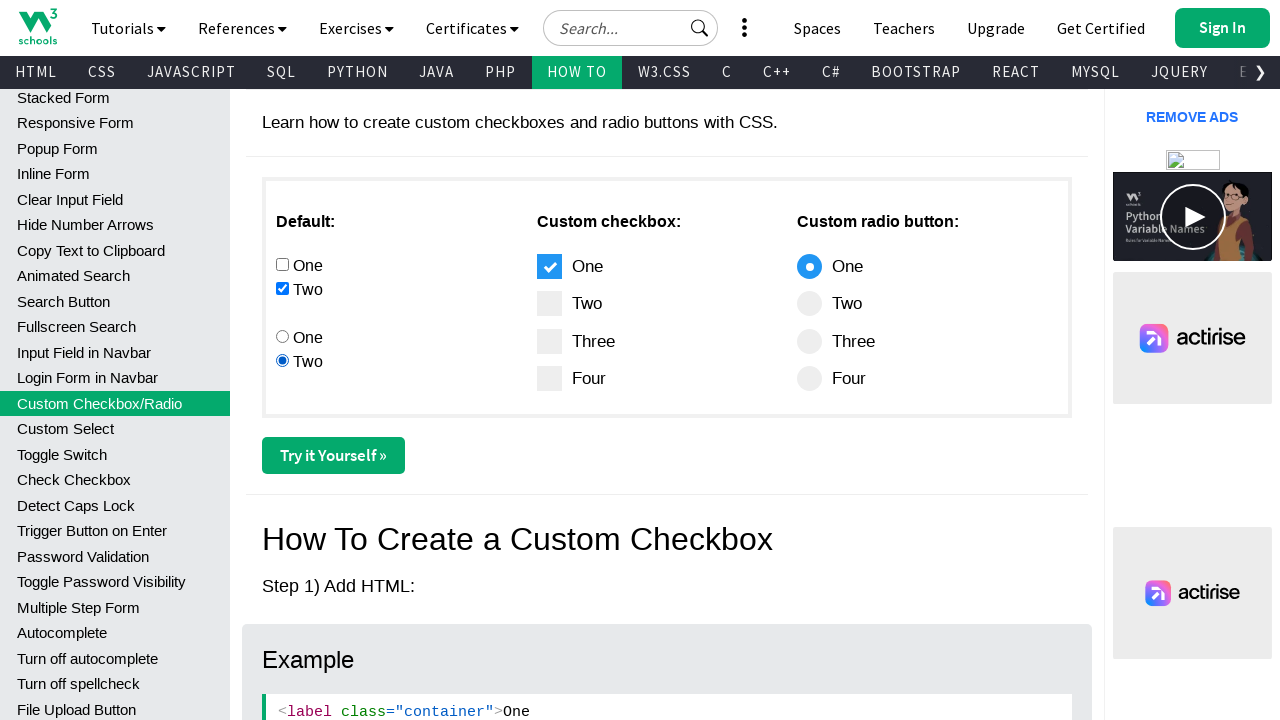